Tests marking individual todo items as complete by checking their checkboxes

Starting URL: https://demo.playwright.dev/todomvc

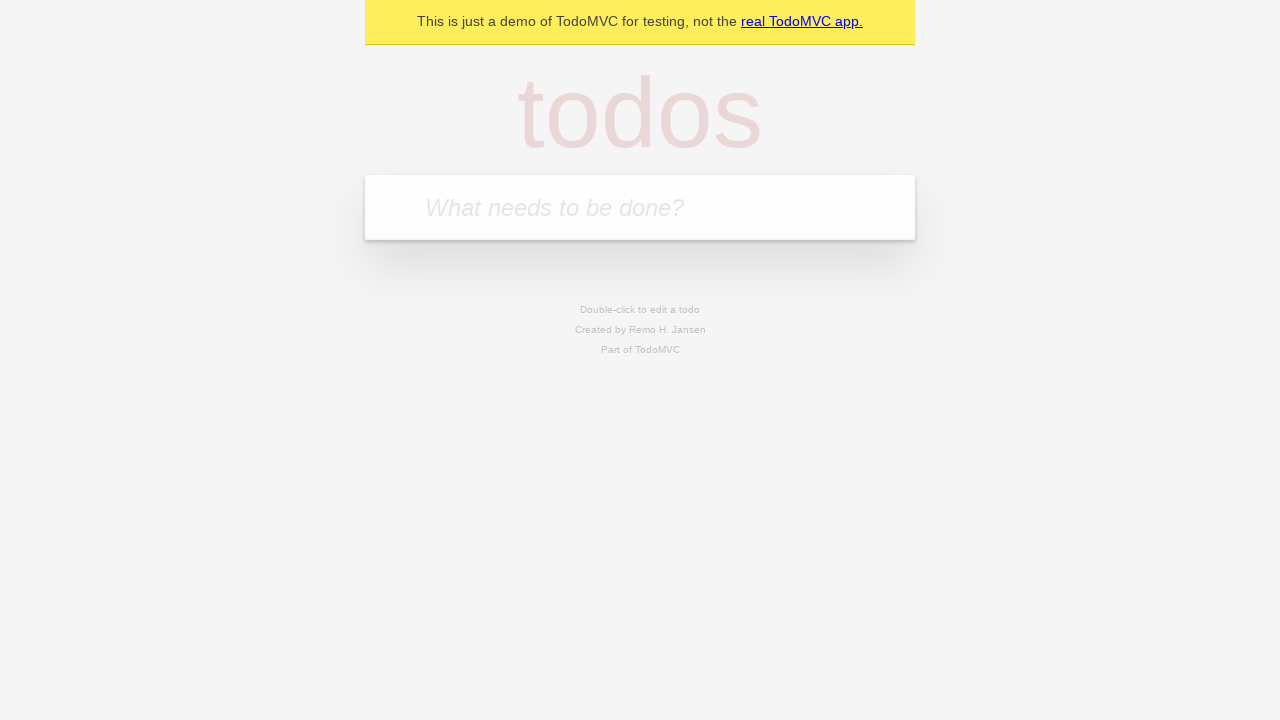

Located the todo input field with placeholder 'What needs to be done?'
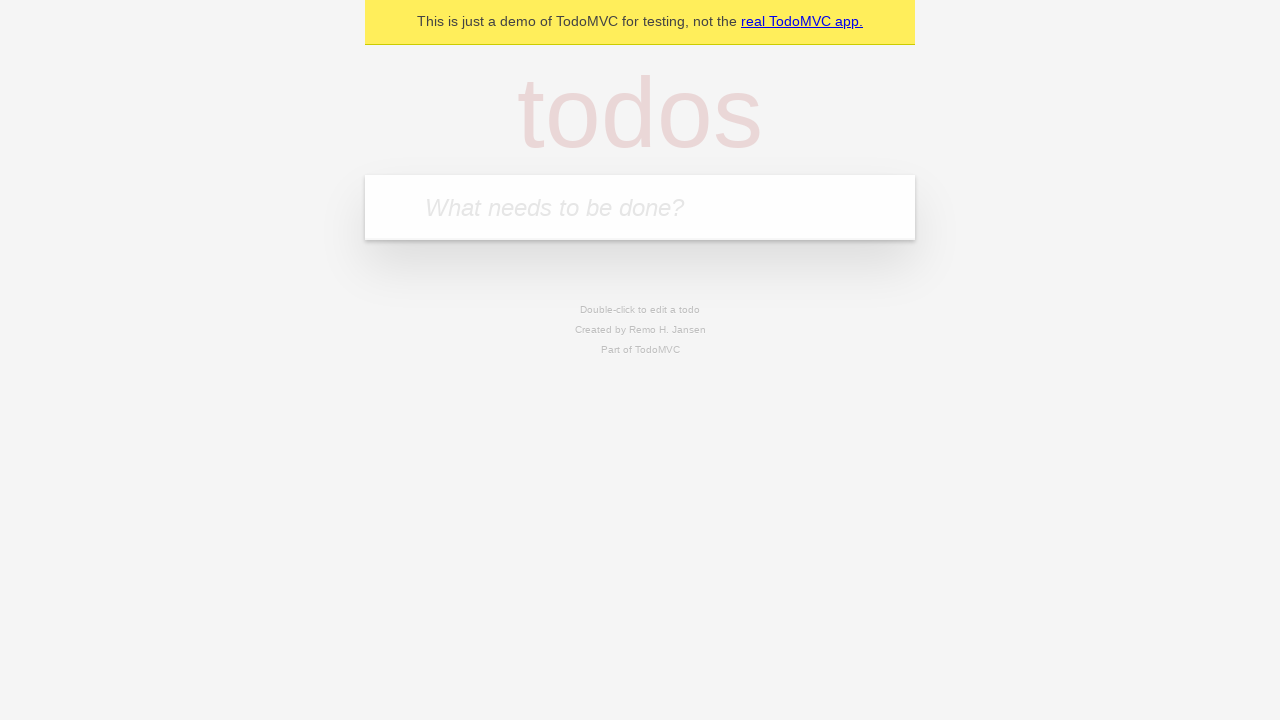

Filled todo input with 'buy some cheese' on internal:attr=[placeholder="What needs to be done?"i]
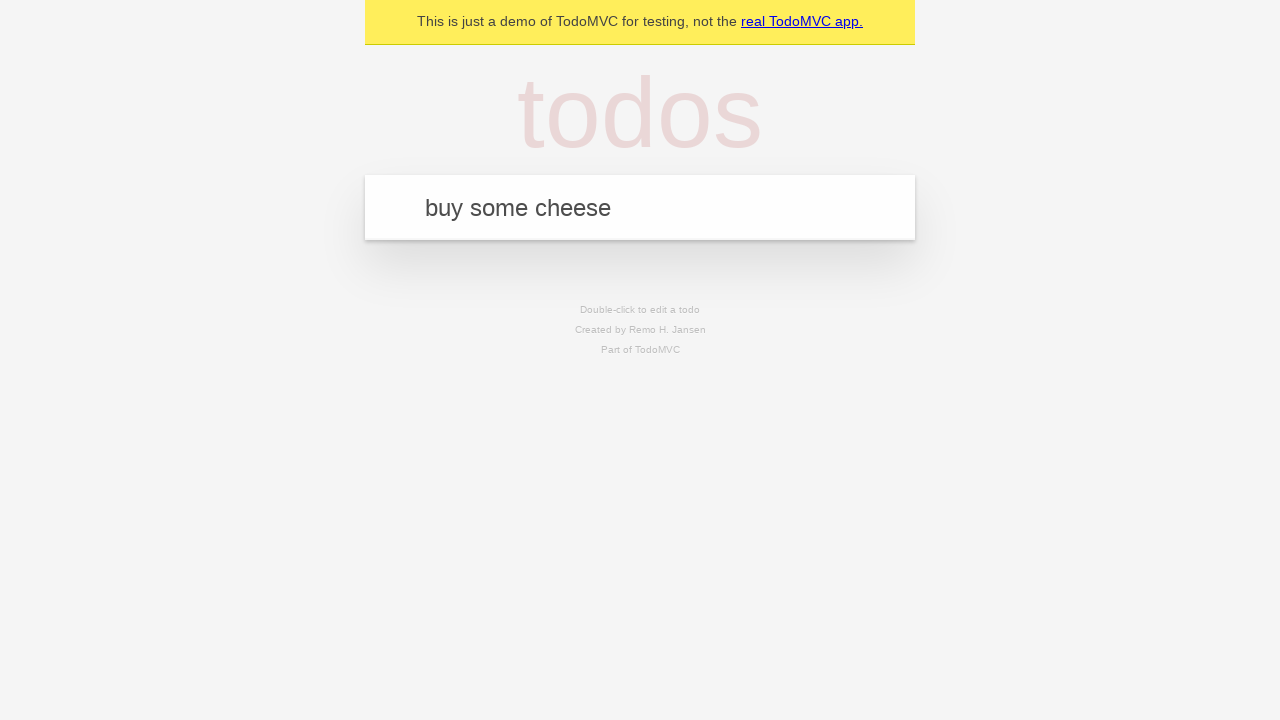

Pressed Enter to create first todo item on internal:attr=[placeholder="What needs to be done?"i]
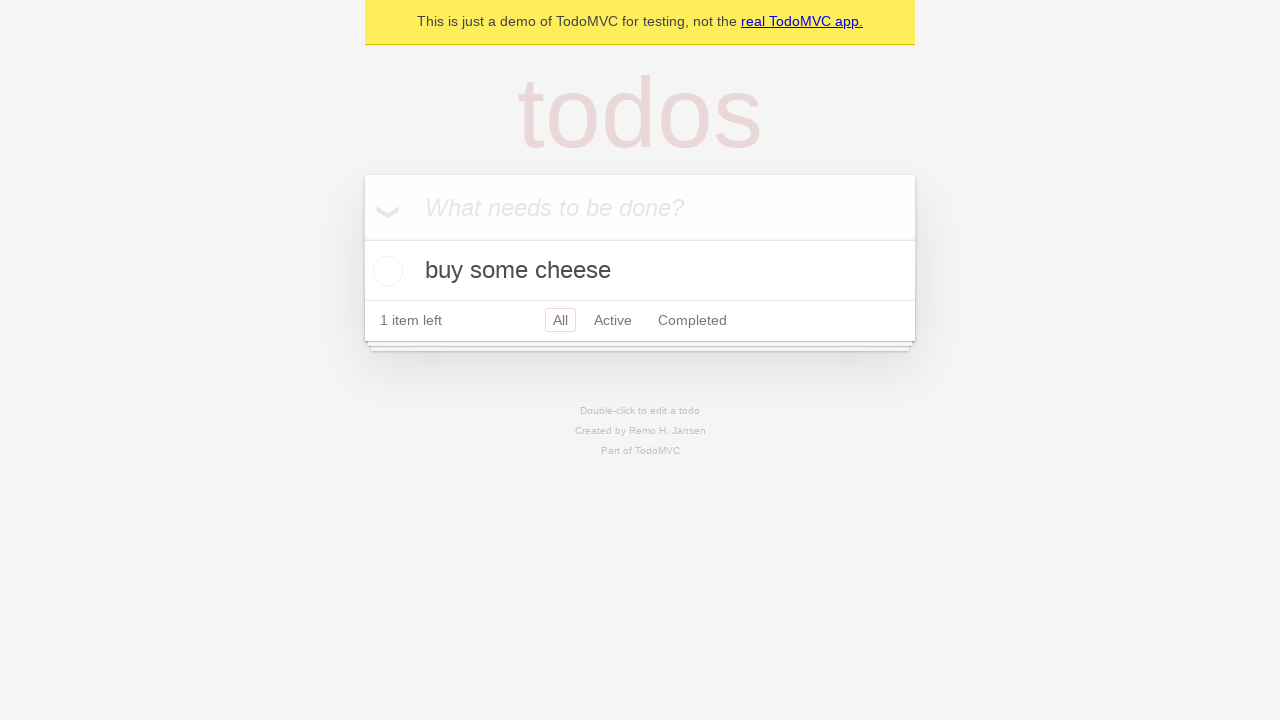

Filled todo input with 'feed the cat' on internal:attr=[placeholder="What needs to be done?"i]
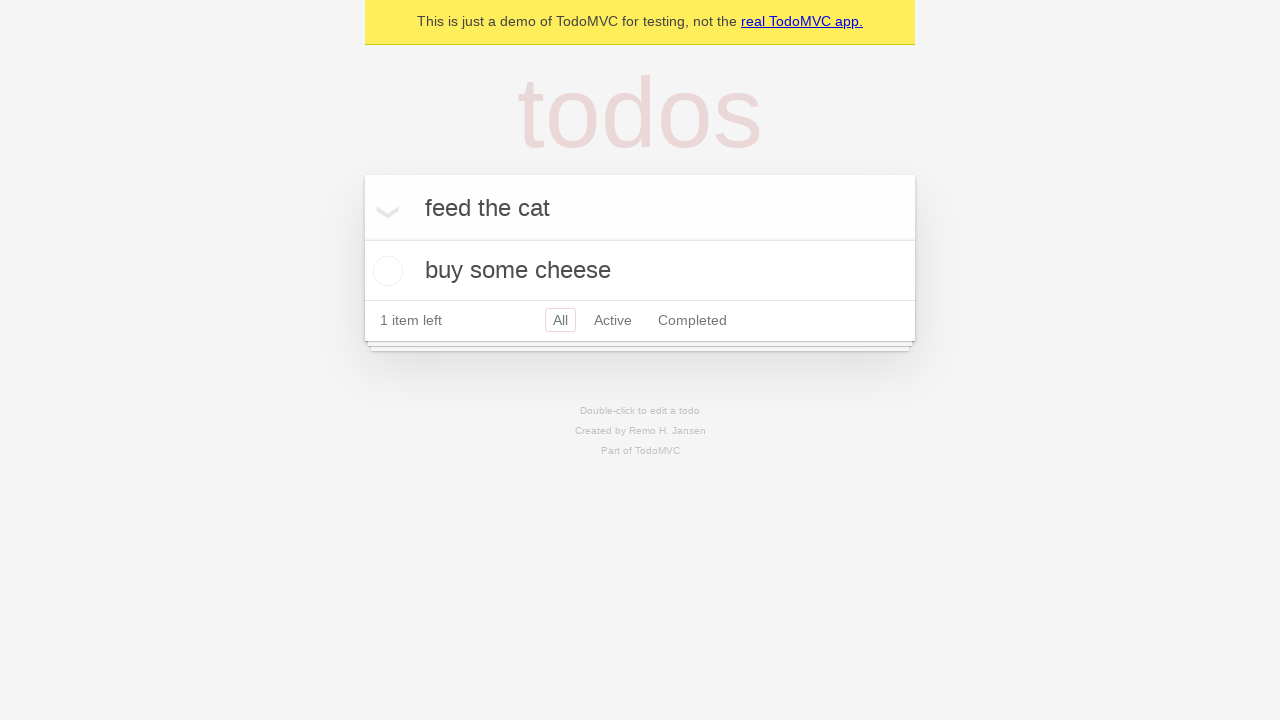

Pressed Enter to create second todo item on internal:attr=[placeholder="What needs to be done?"i]
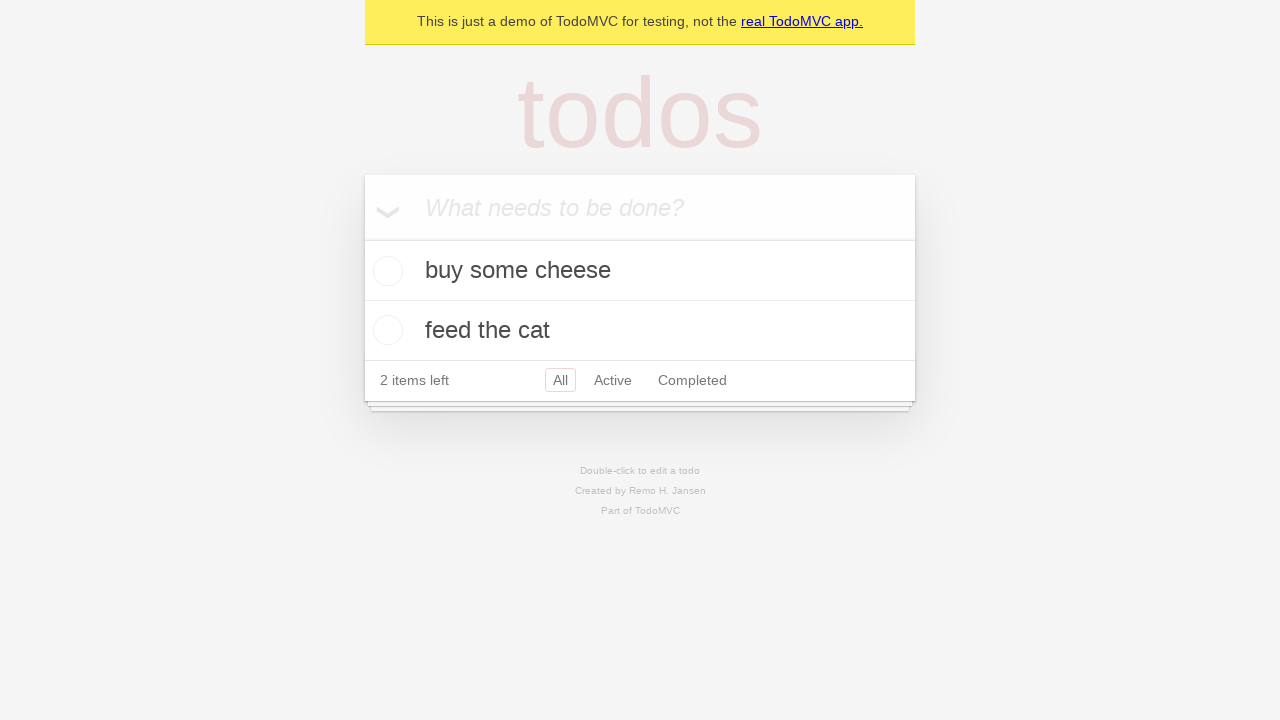

Located the first todo item
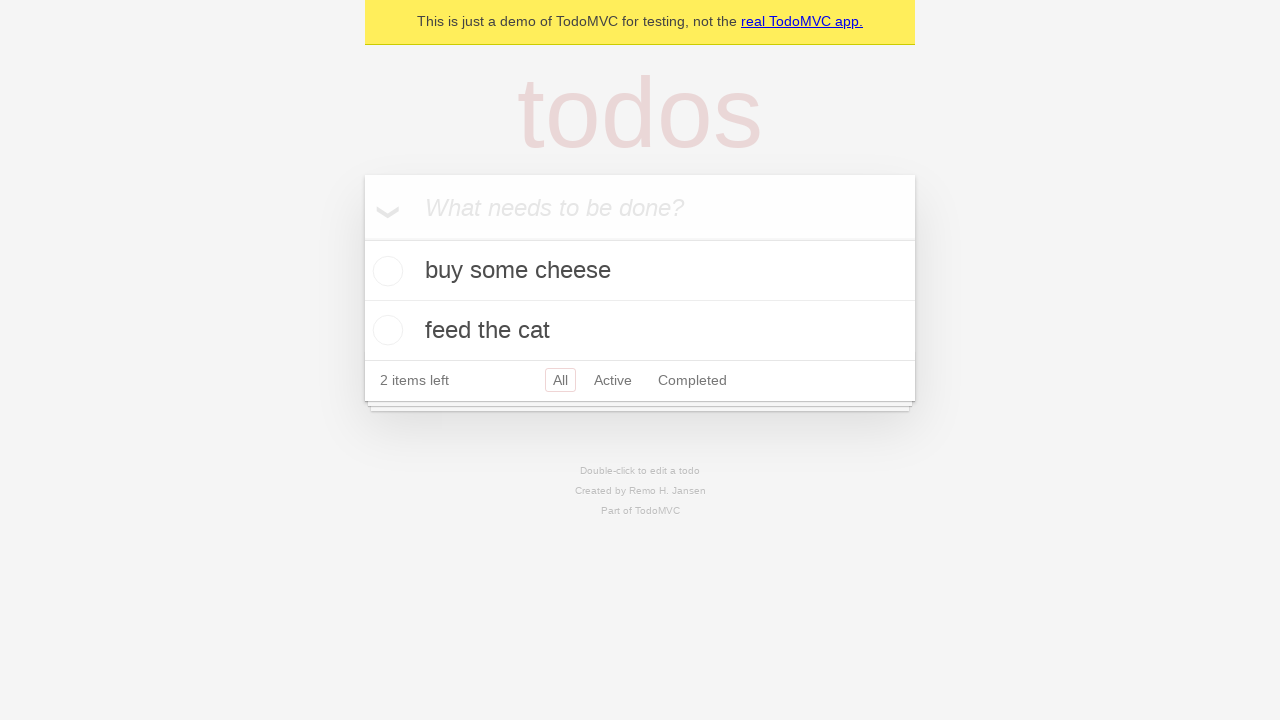

Checked the checkbox for first todo item 'buy some cheese' at (385, 271) on internal:testid=[data-testid="todo-item"s] >> nth=0 >> internal:role=checkbox
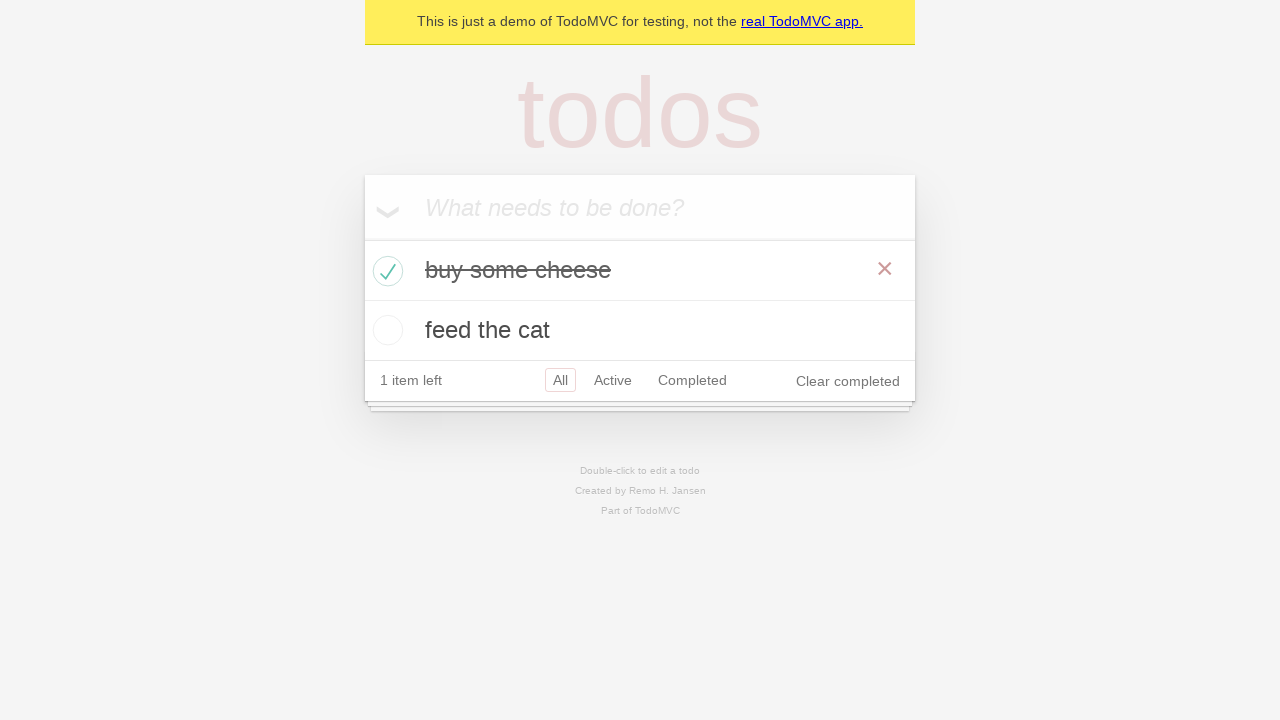

Located the second todo item
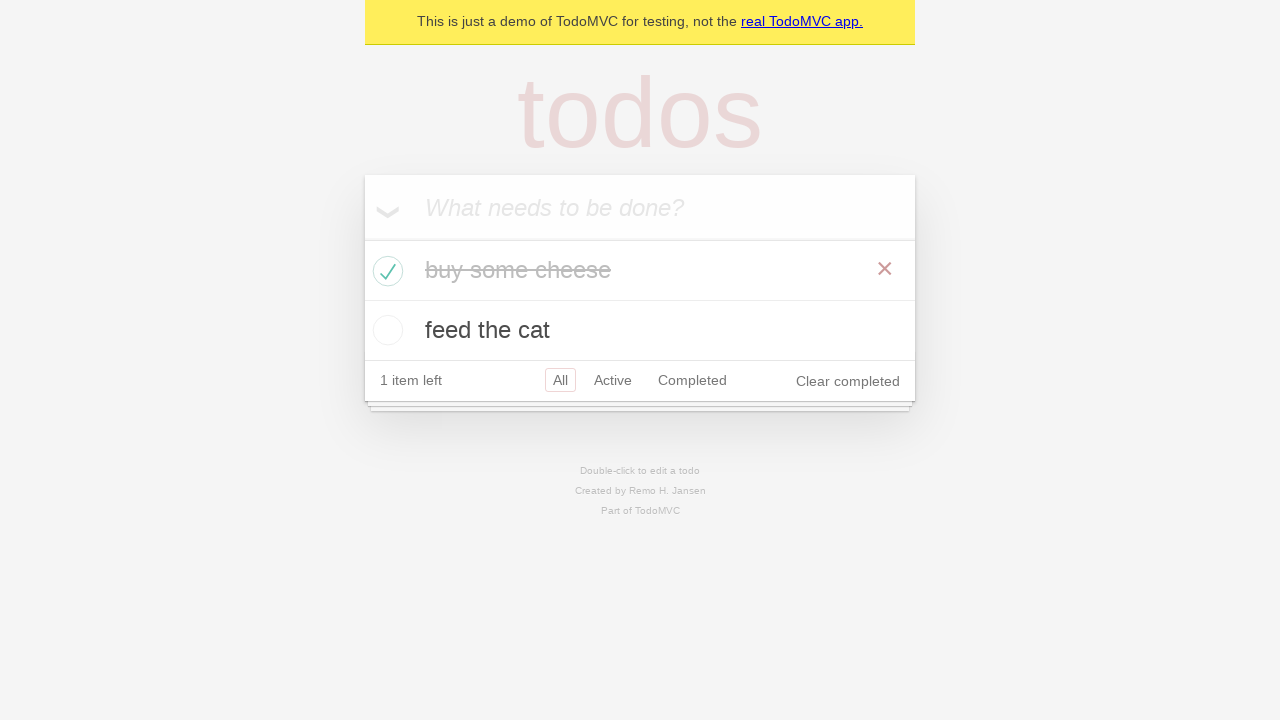

Checked the checkbox for second todo item 'feed the cat' at (385, 330) on internal:testid=[data-testid="todo-item"s] >> nth=1 >> internal:role=checkbox
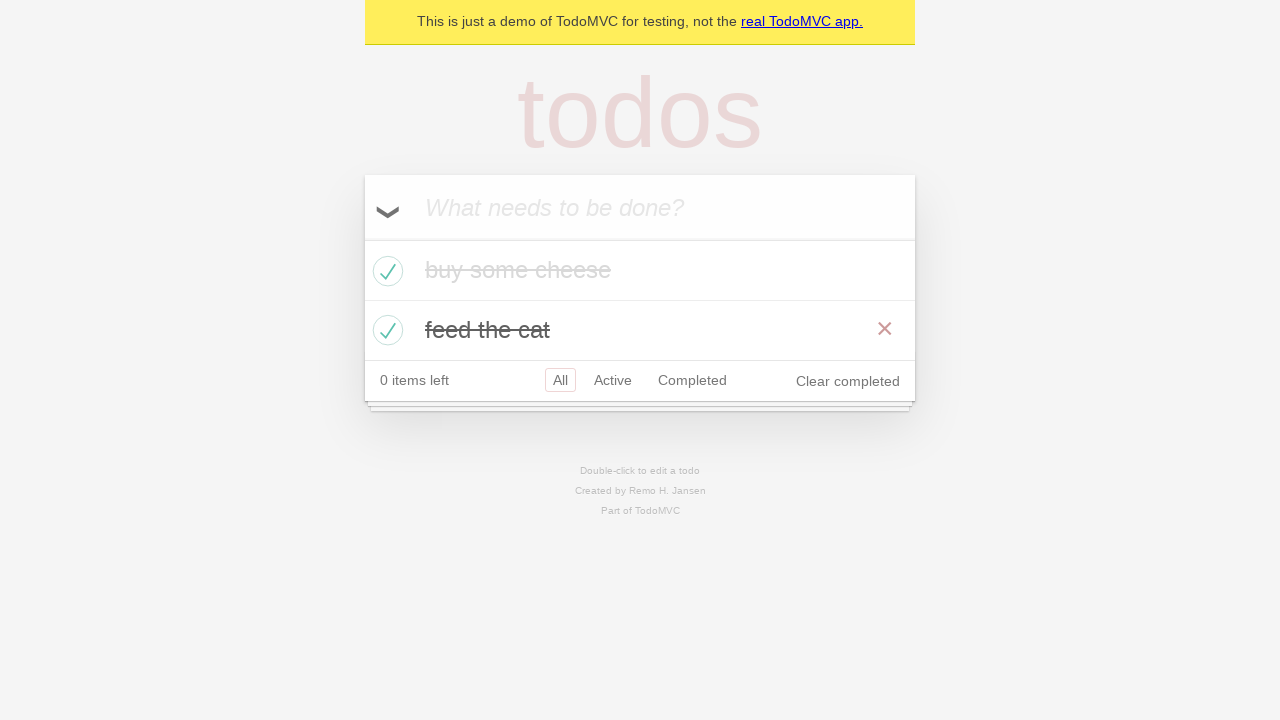

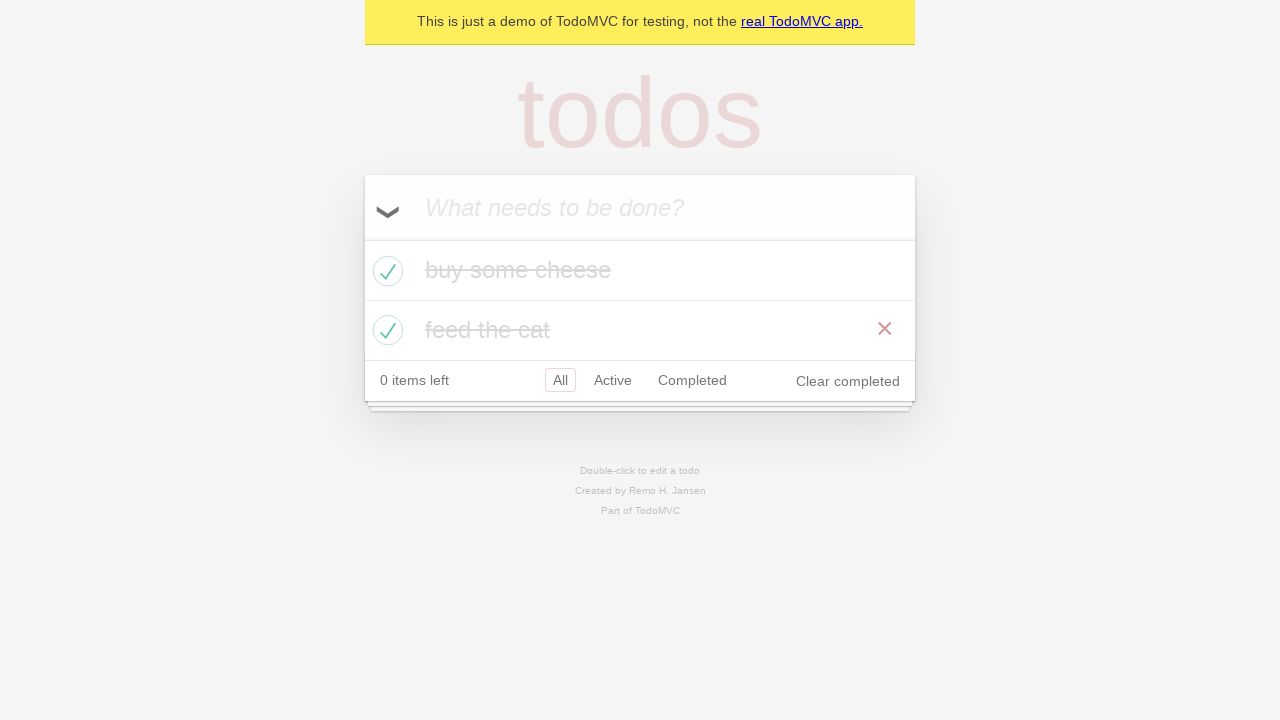